Tests delayed alert functionality by clicking a button that triggers an alert after 5 seconds

Starting URL: https://demoqa.com/alerts

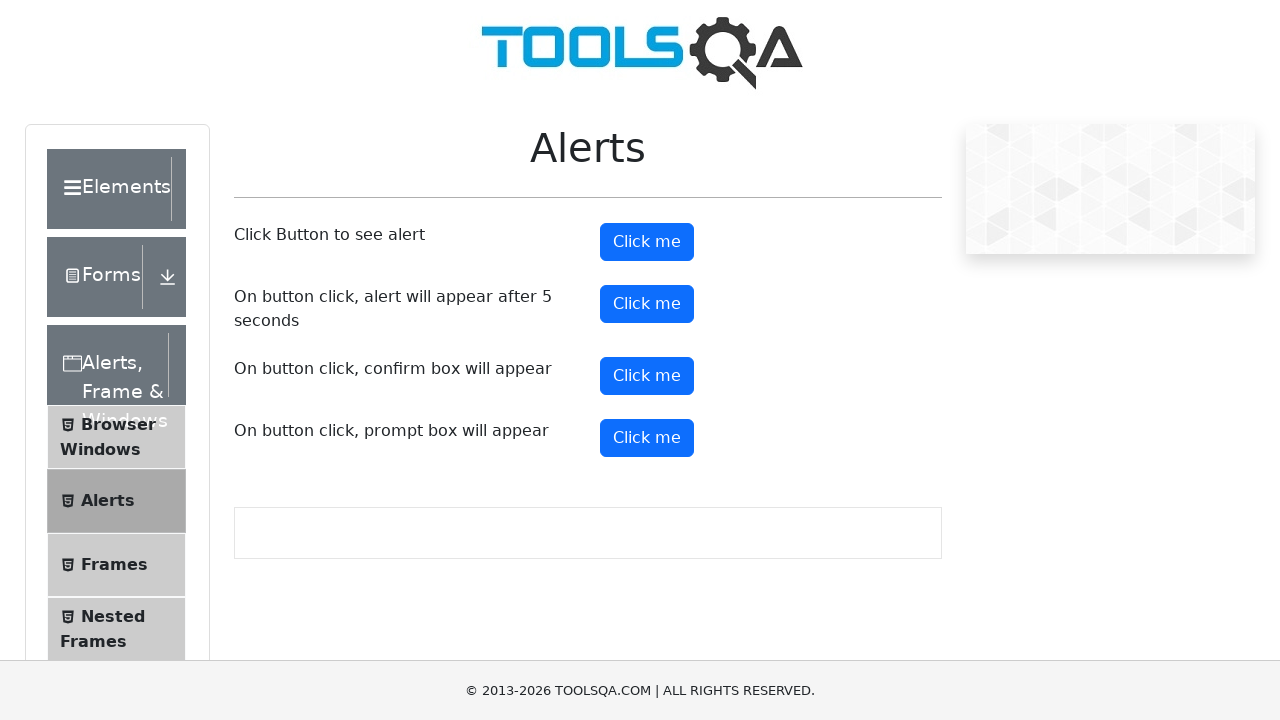

Set up dialog handler to automatically accept alerts
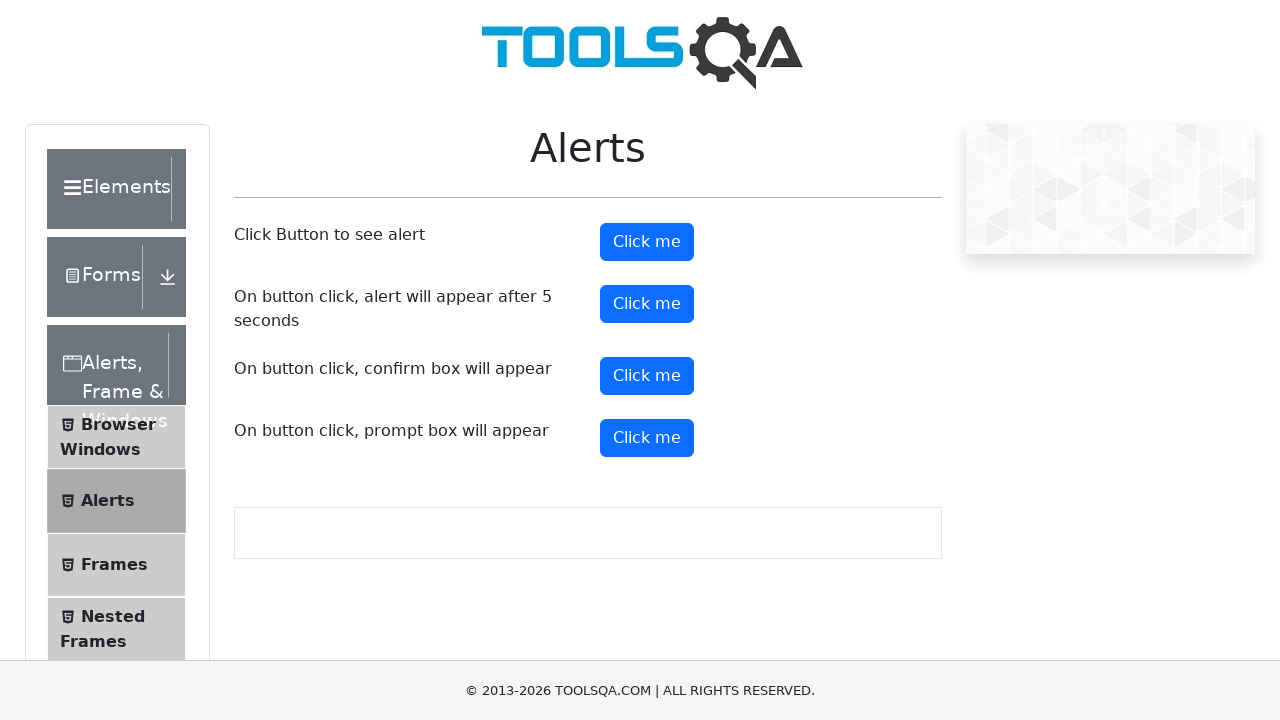

Clicked button to trigger delayed alert at (647, 304) on button#timerAlertButton
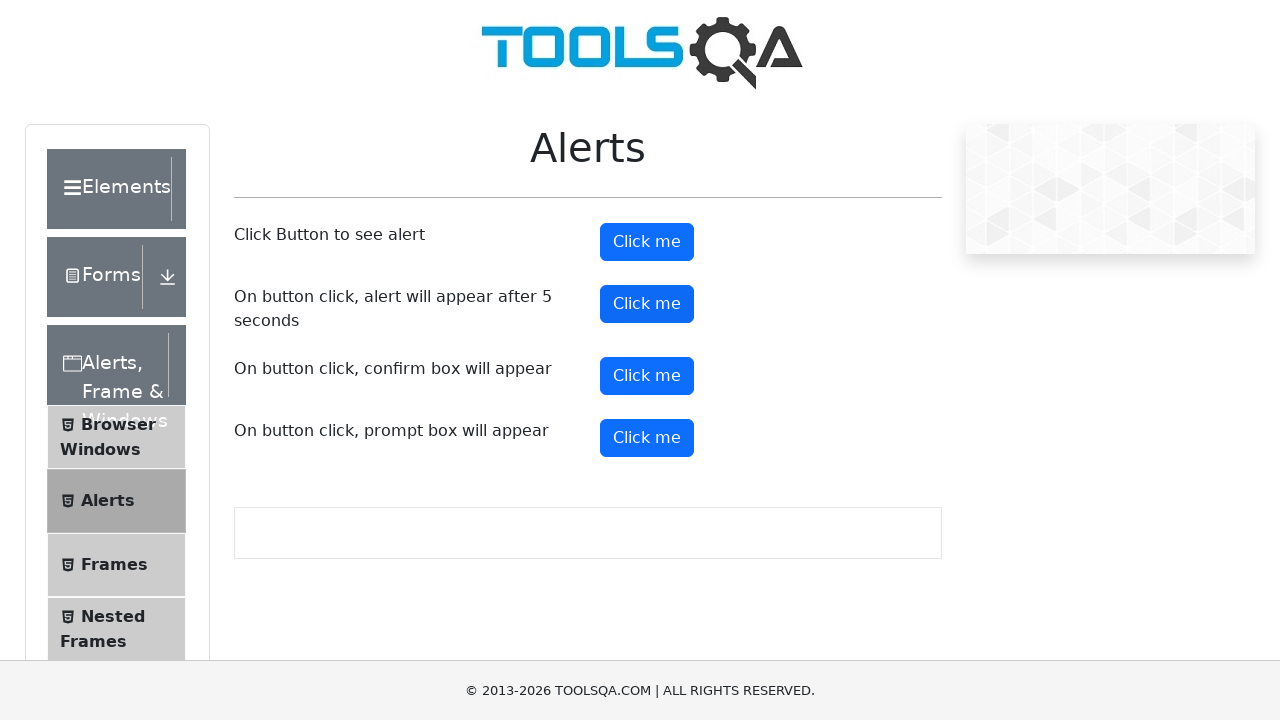

Waited 6 seconds for delayed alert to appear and be handled
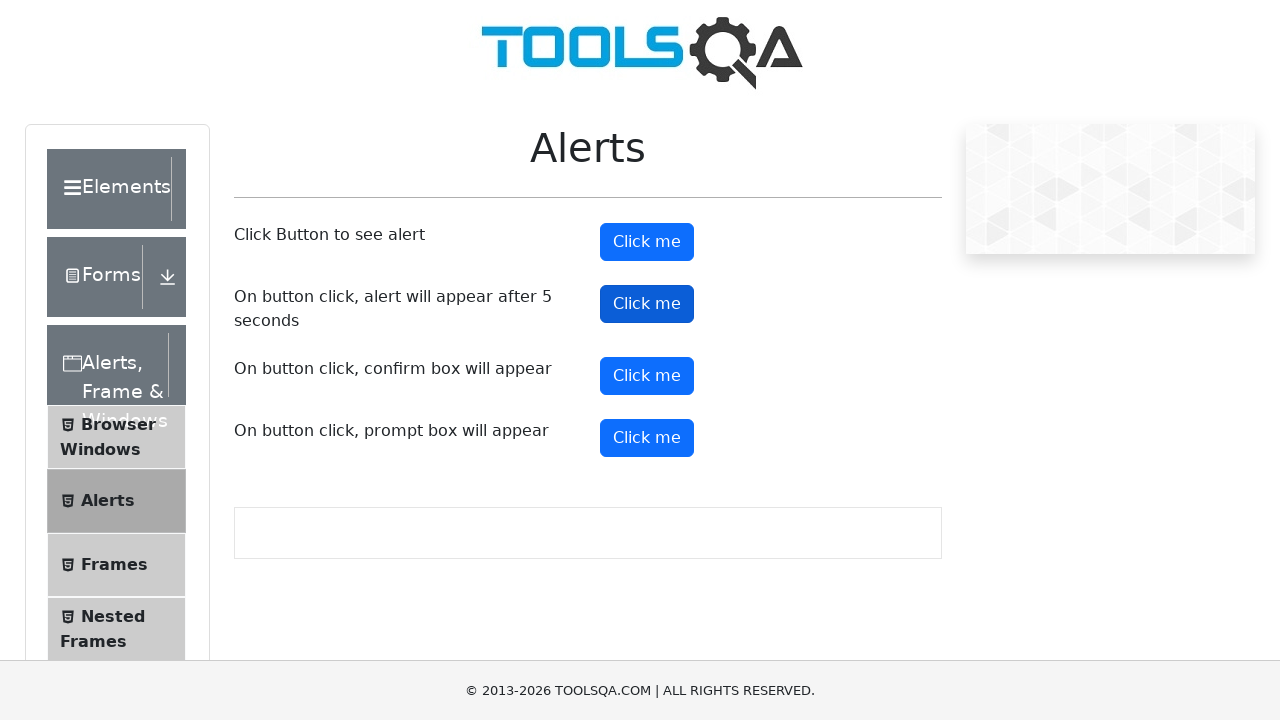

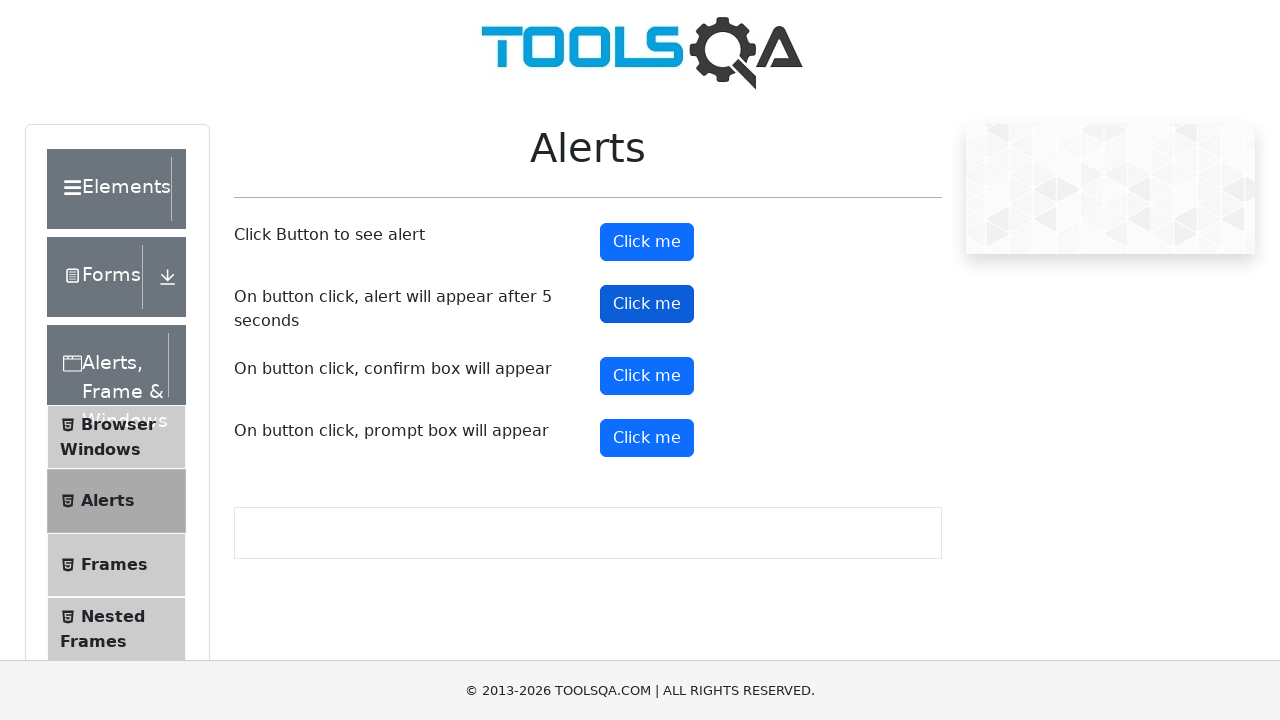